Tests JavaScript prompt alert functionality by clicking a button to trigger a prompt, entering text into the alert, and accepting it.

Starting URL: https://demoqa.com/alerts

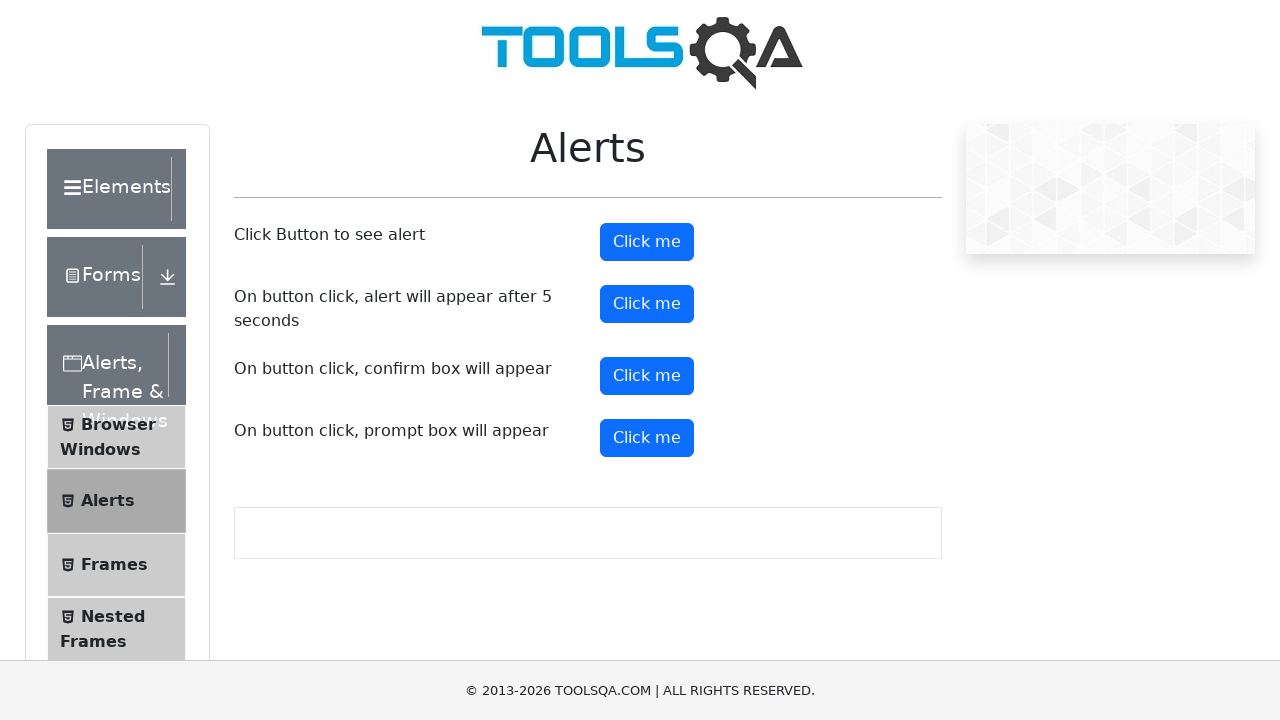

Set up dialog handler to accept prompt with text 'Vishnu'
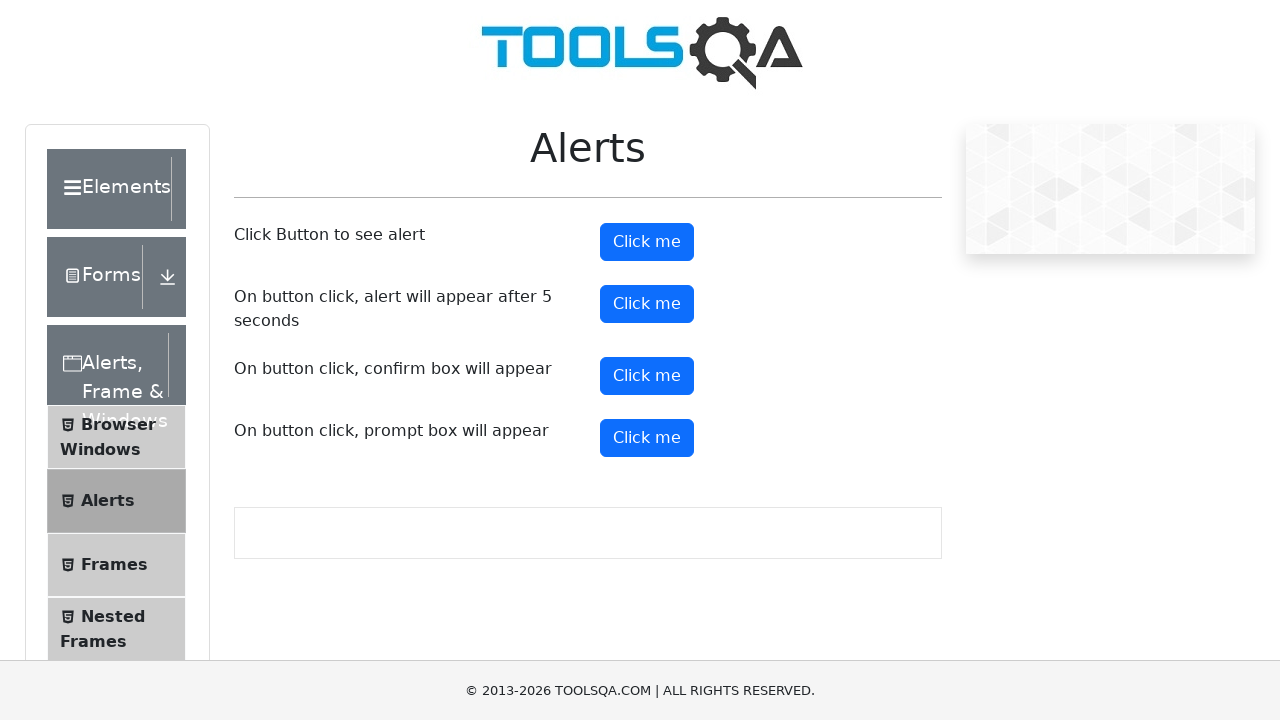

Clicked prompt button to trigger JavaScript alert at (647, 438) on #promtButton
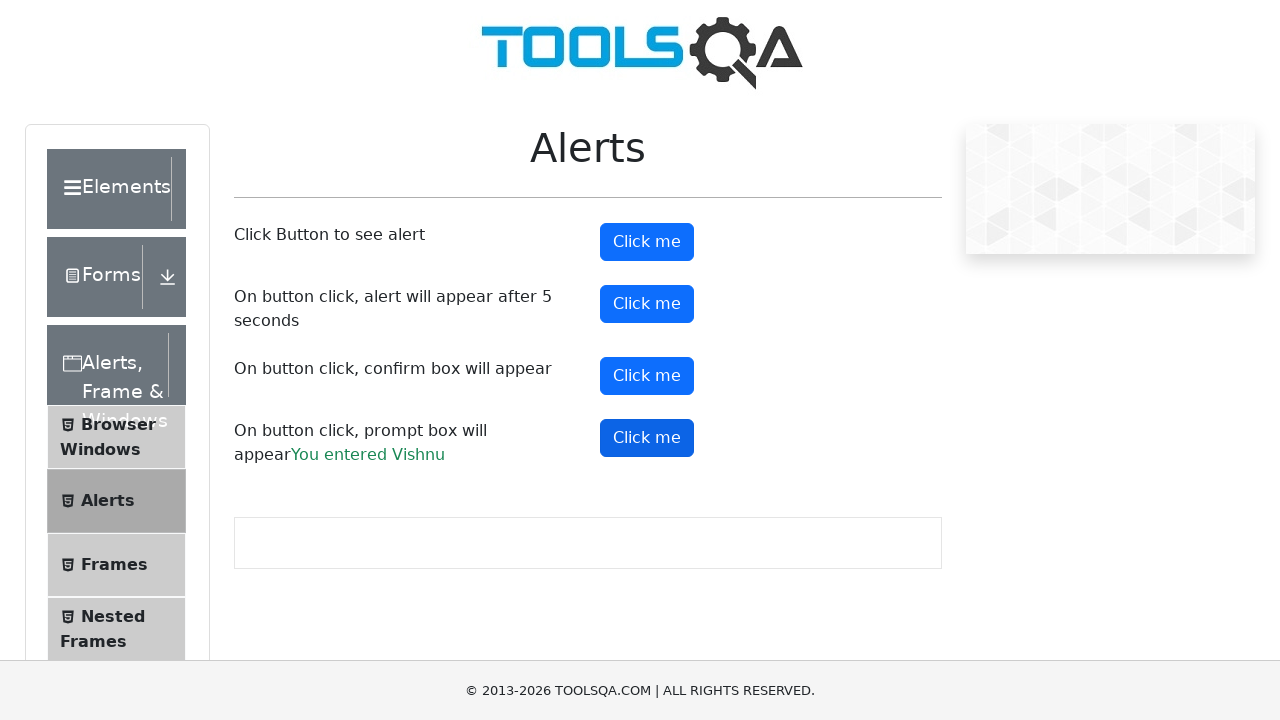

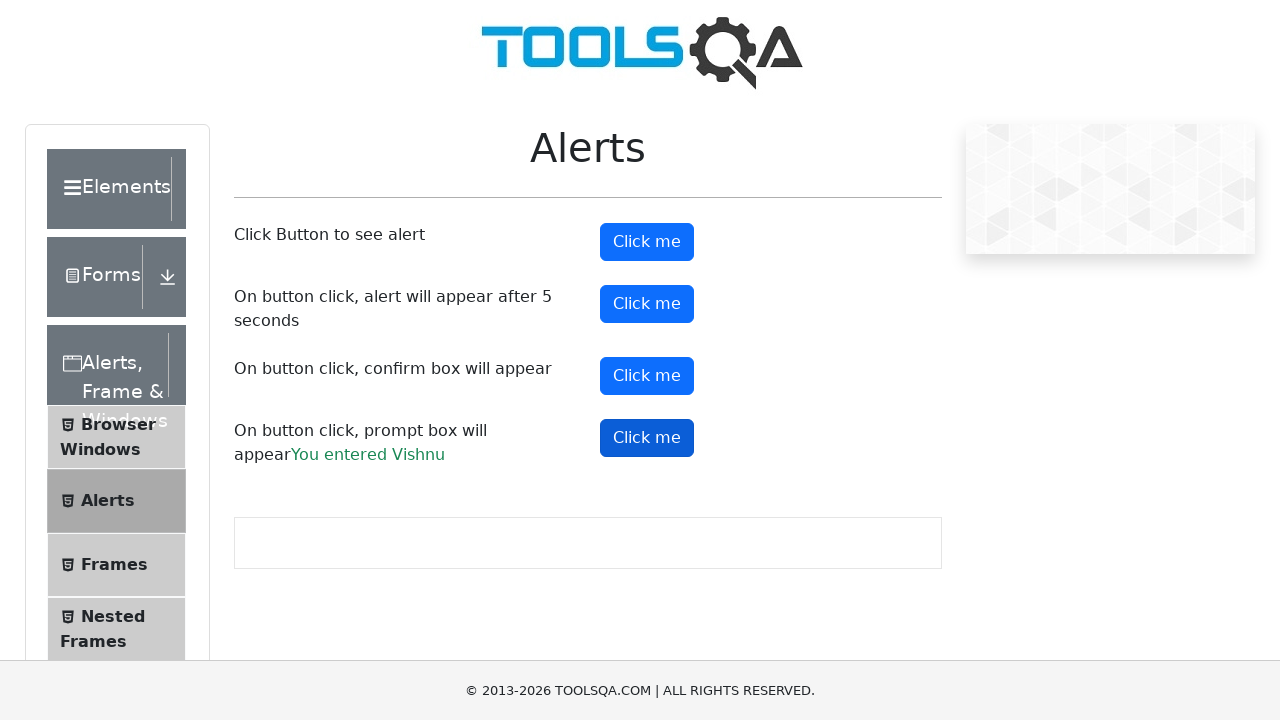